Tests the AutoComplete widget by navigating to it, typing "Red" in the multi-color input field, pressing Enter, then typing "Re" in the single-color input and verifying only "Green" option is shown

Starting URL: https://demoqa.com/

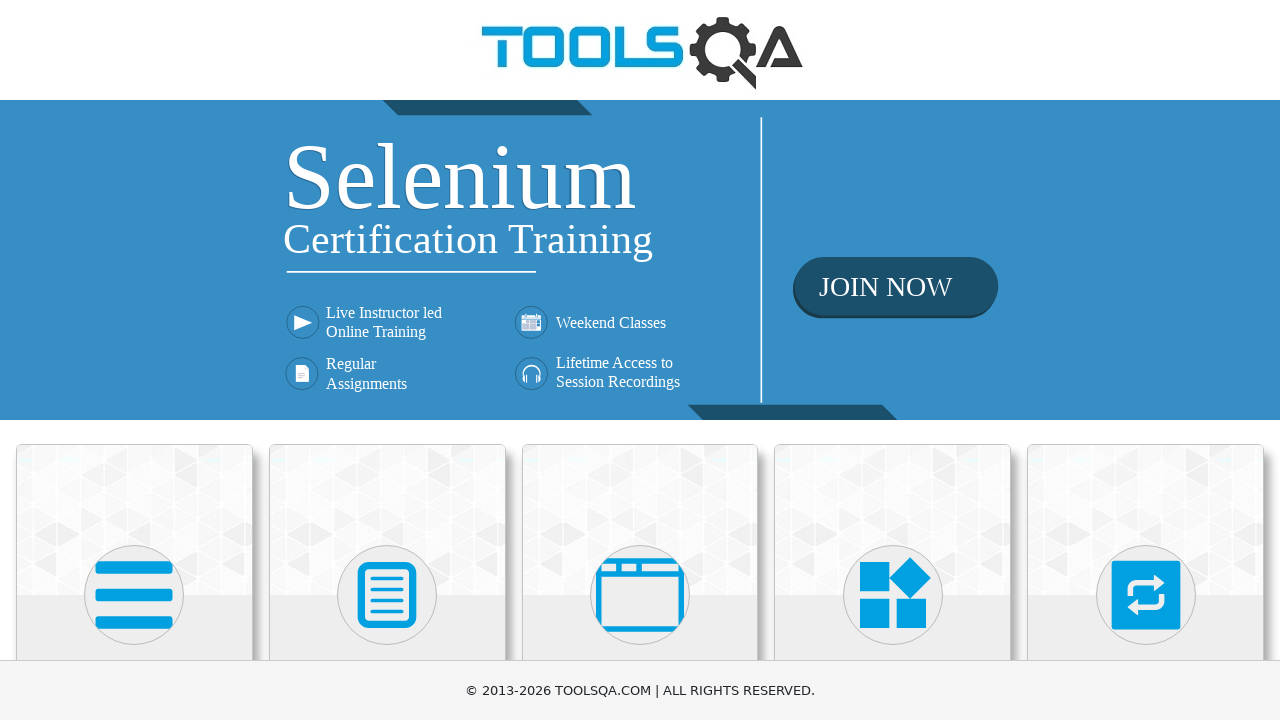

Clicked on Widgets card at (893, 360) on text=Widgets
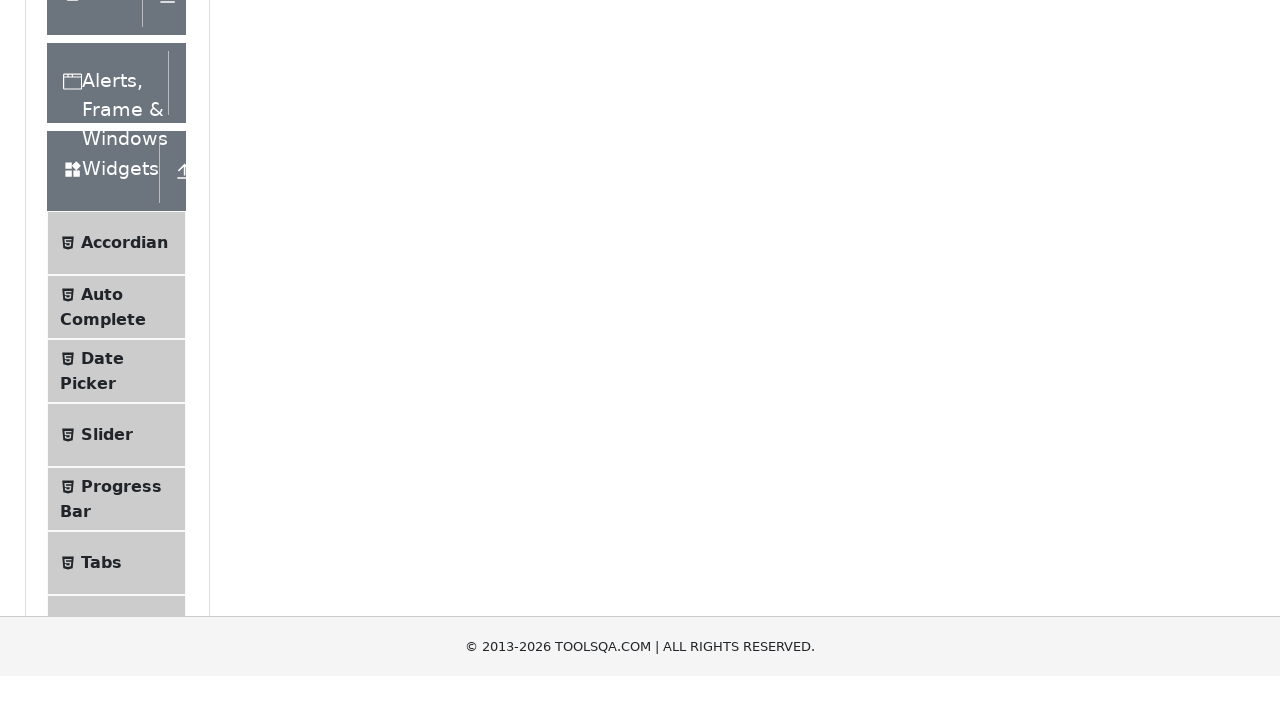

Clicked on Auto Complete menu item at (102, 576) on text=Auto Complete
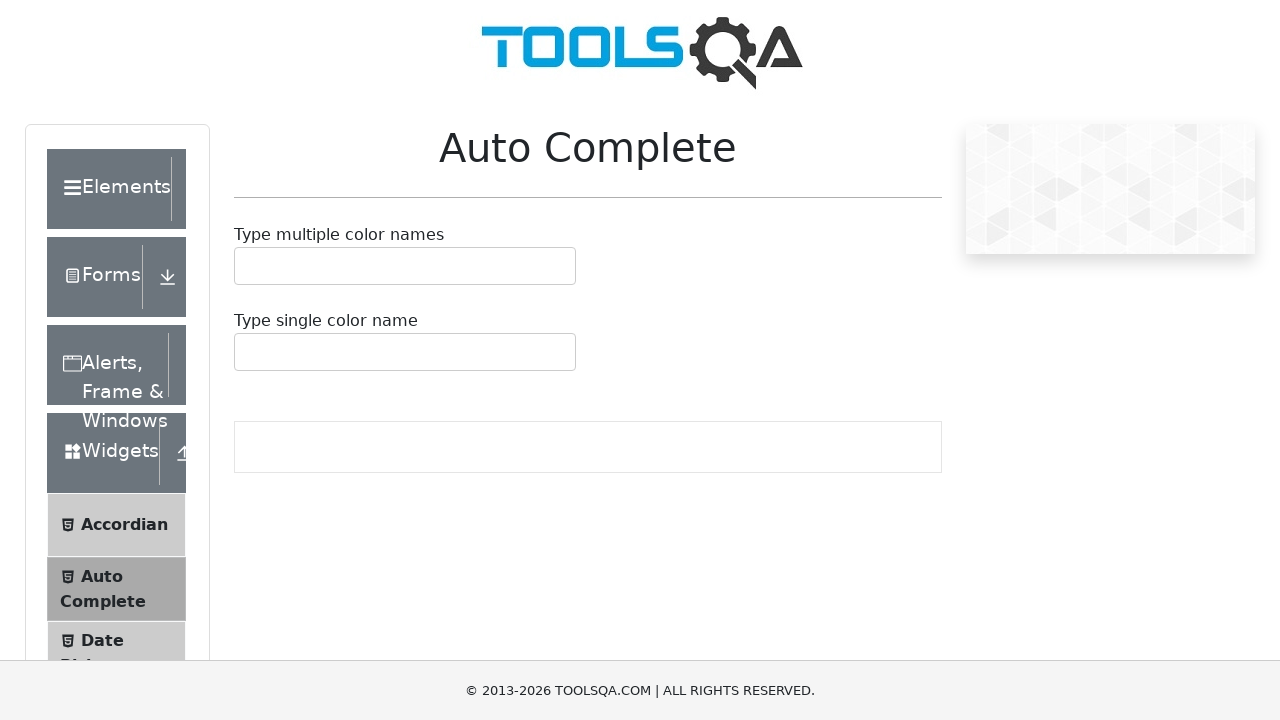

Typed 'Red' in the multi-color input field on #autoCompleteMultipleInput
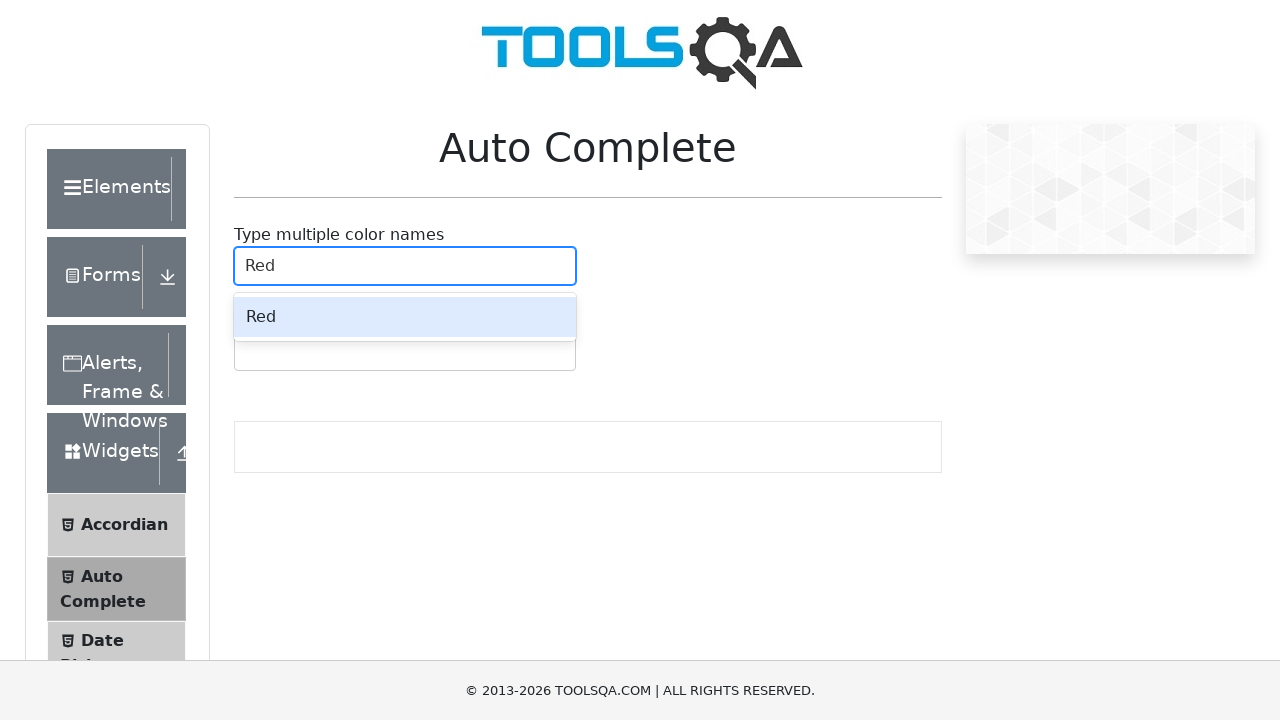

Pressed Enter to select 'Red' option on #autoCompleteMultipleInput
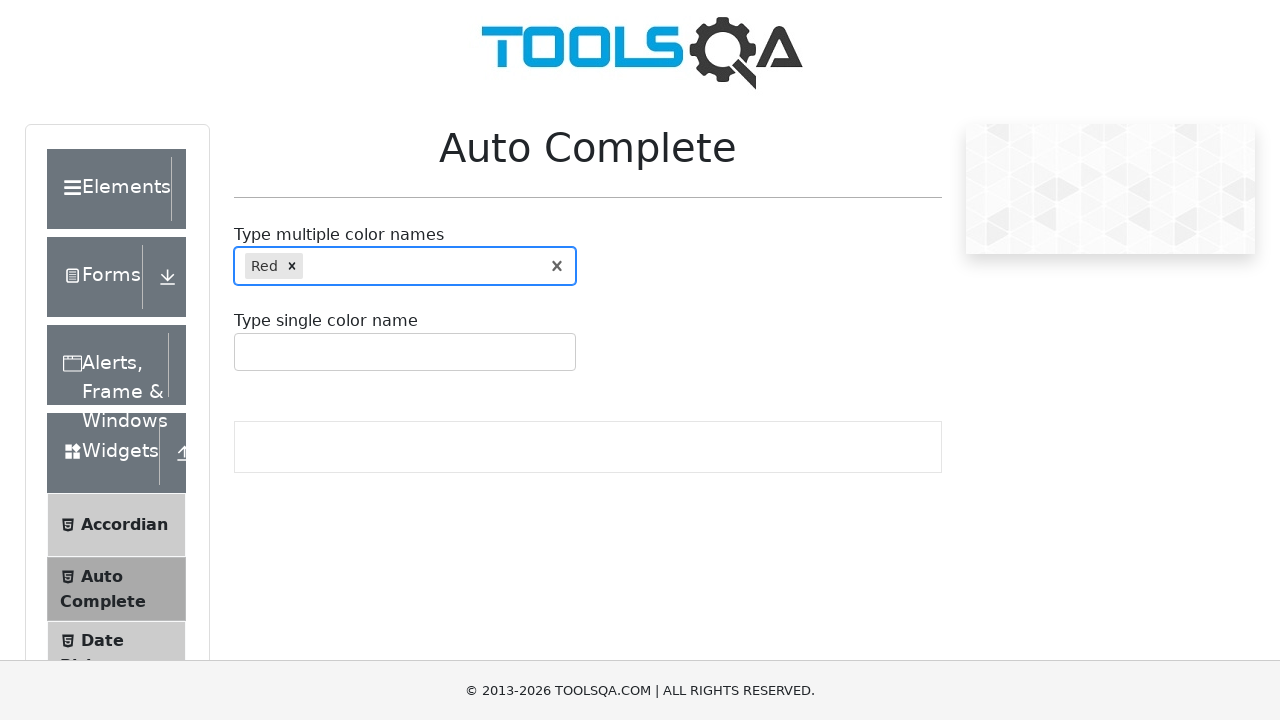

Typed 'Re' in the single-color input field on #autoCompleteSingleInput
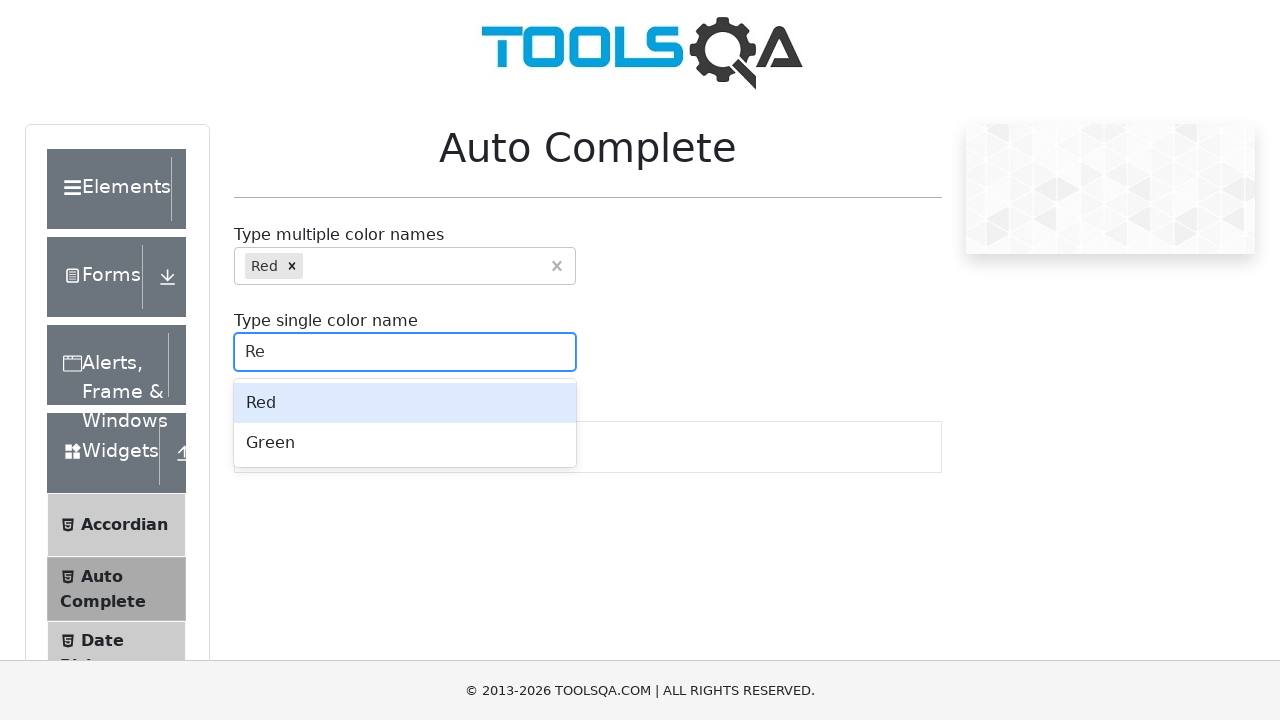

Waited for autocomplete options to appear and verified only 'Green' is shown
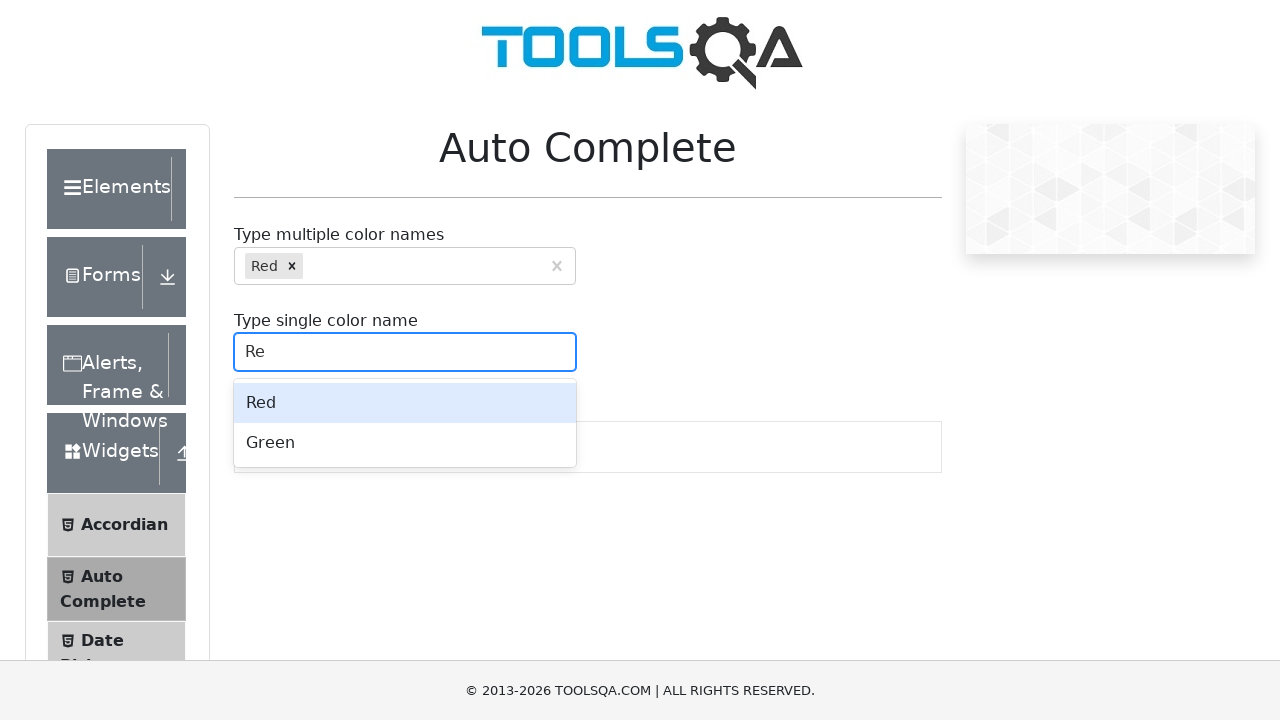

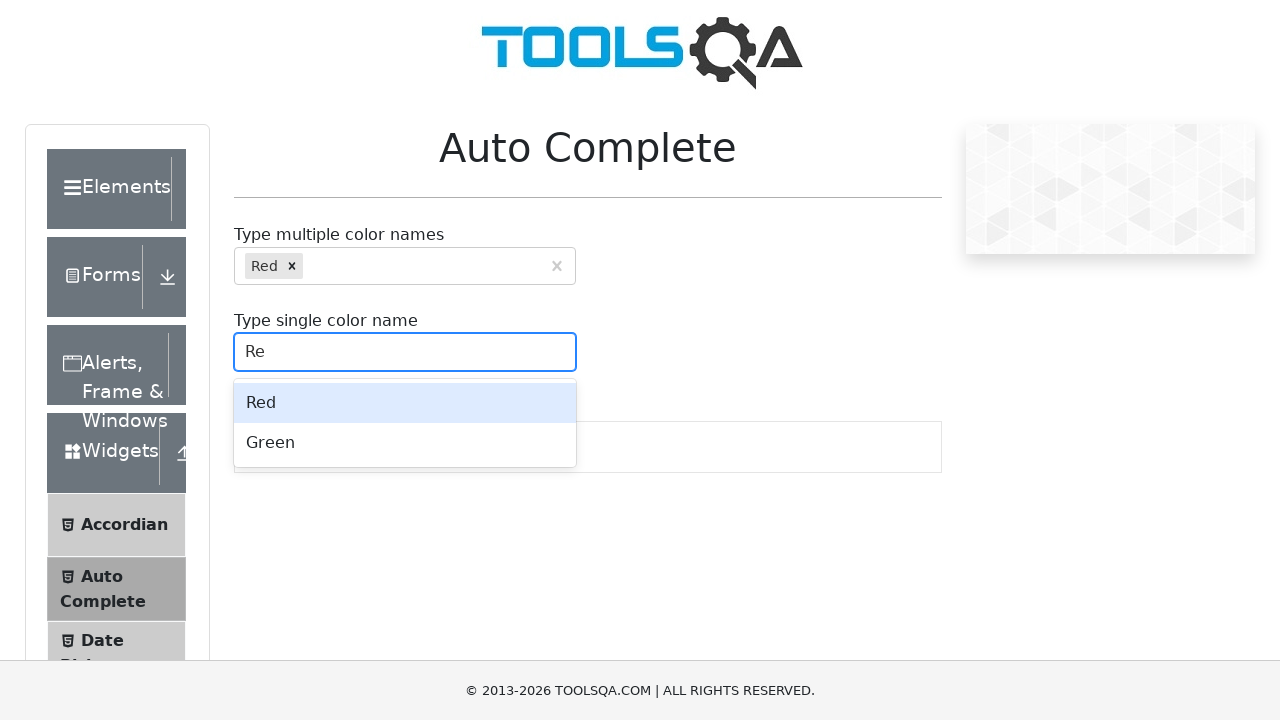